Tests interaction with the jQuery UI datepicker demo page by clicking on the demo iframe element.

Starting URL: https://jqueryui.com/datepicker/

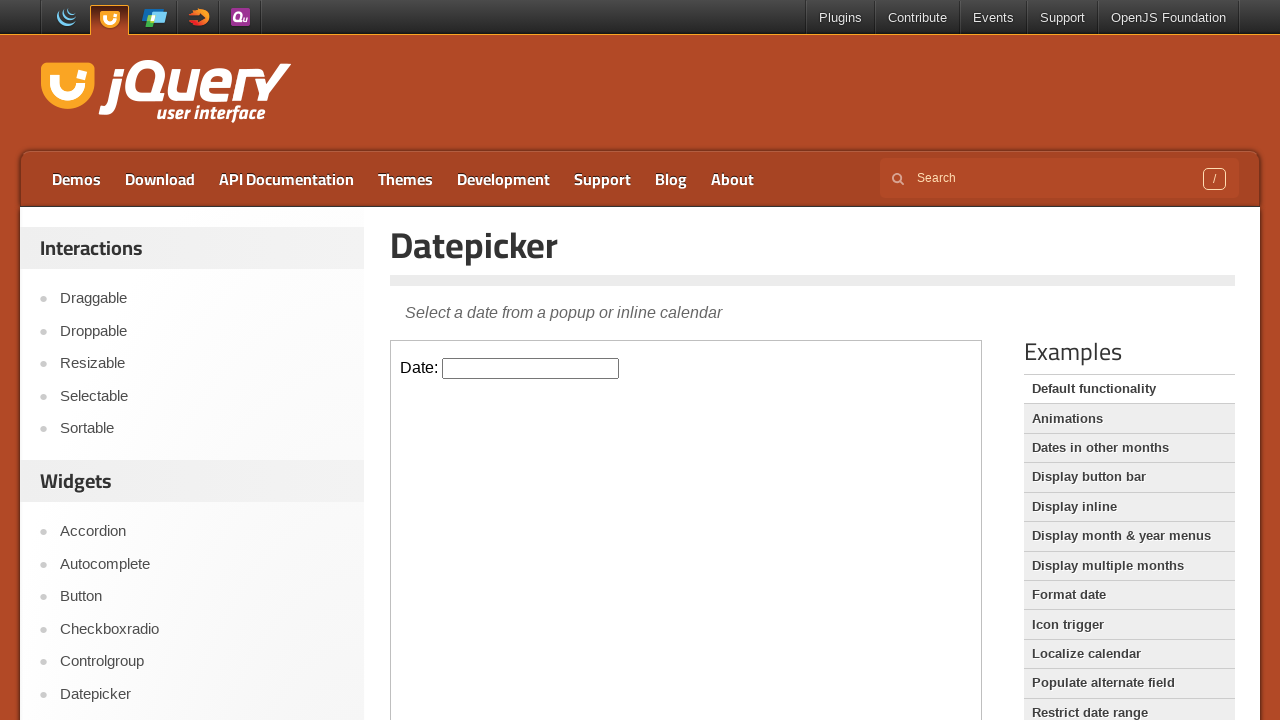

Waited for jQuery UI datepicker demo iframe to load
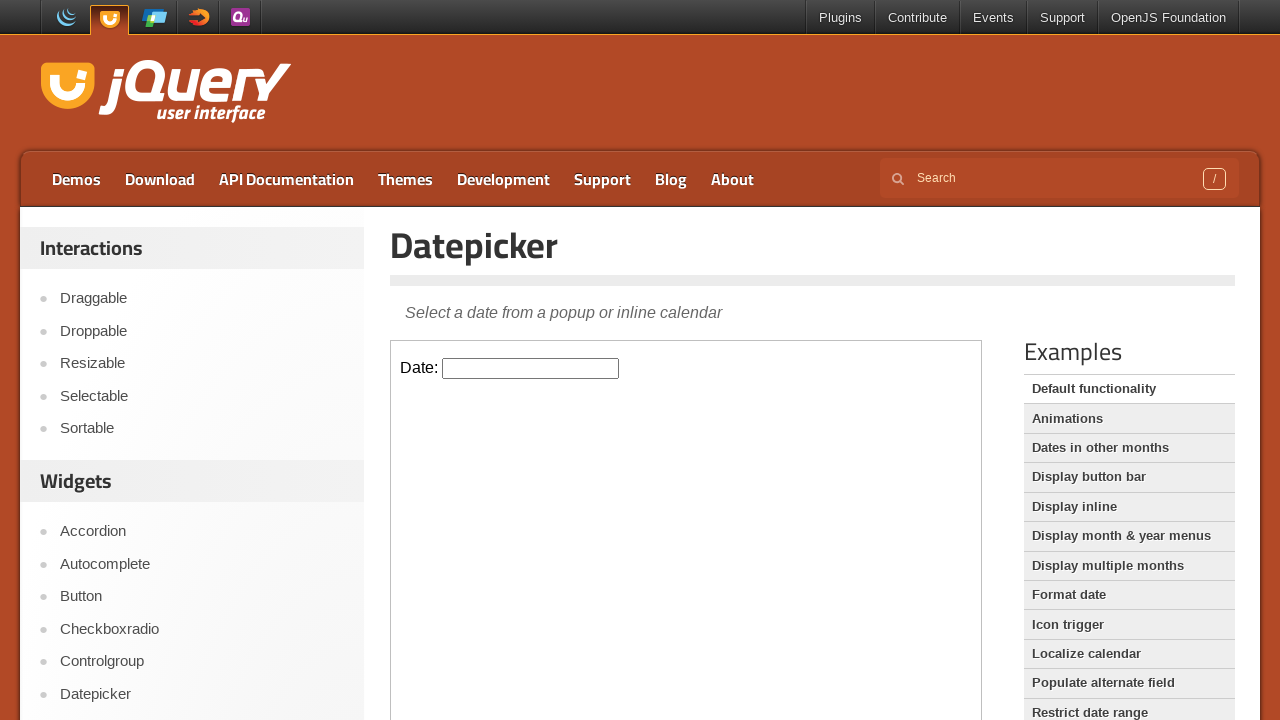

Clicked on the demo iframe element at (686, 510) on iframe.demo-frame
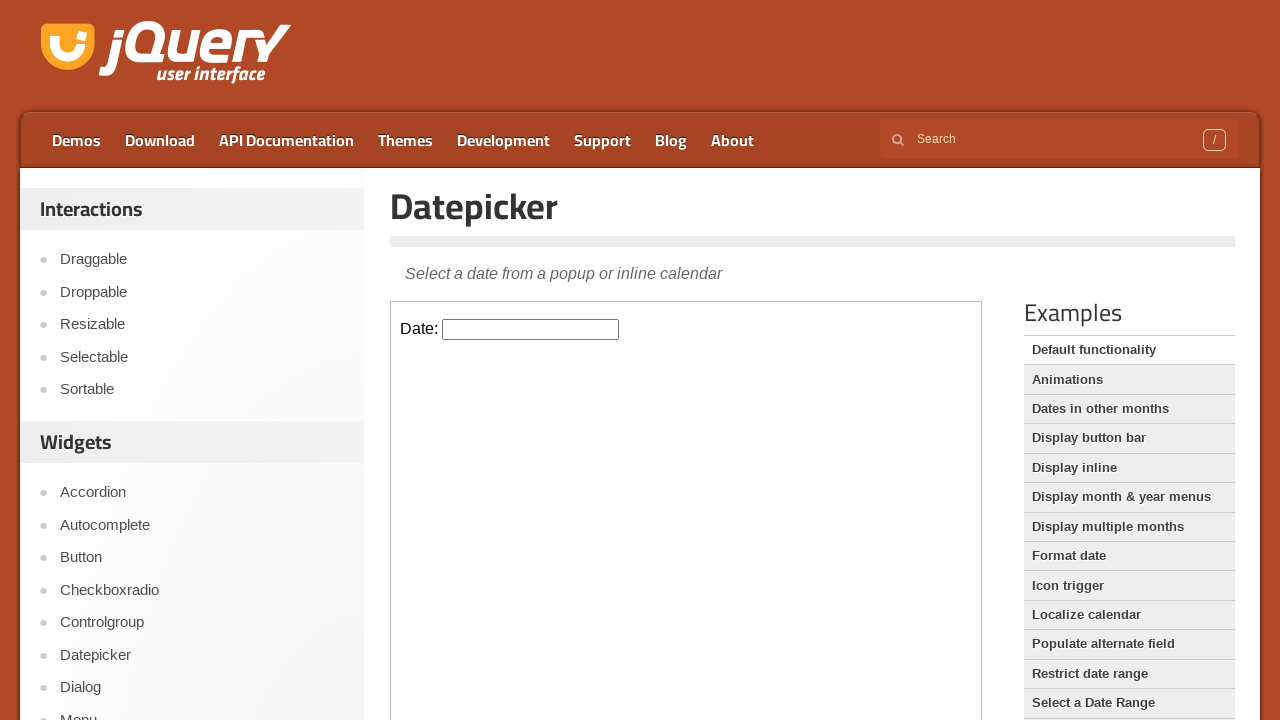

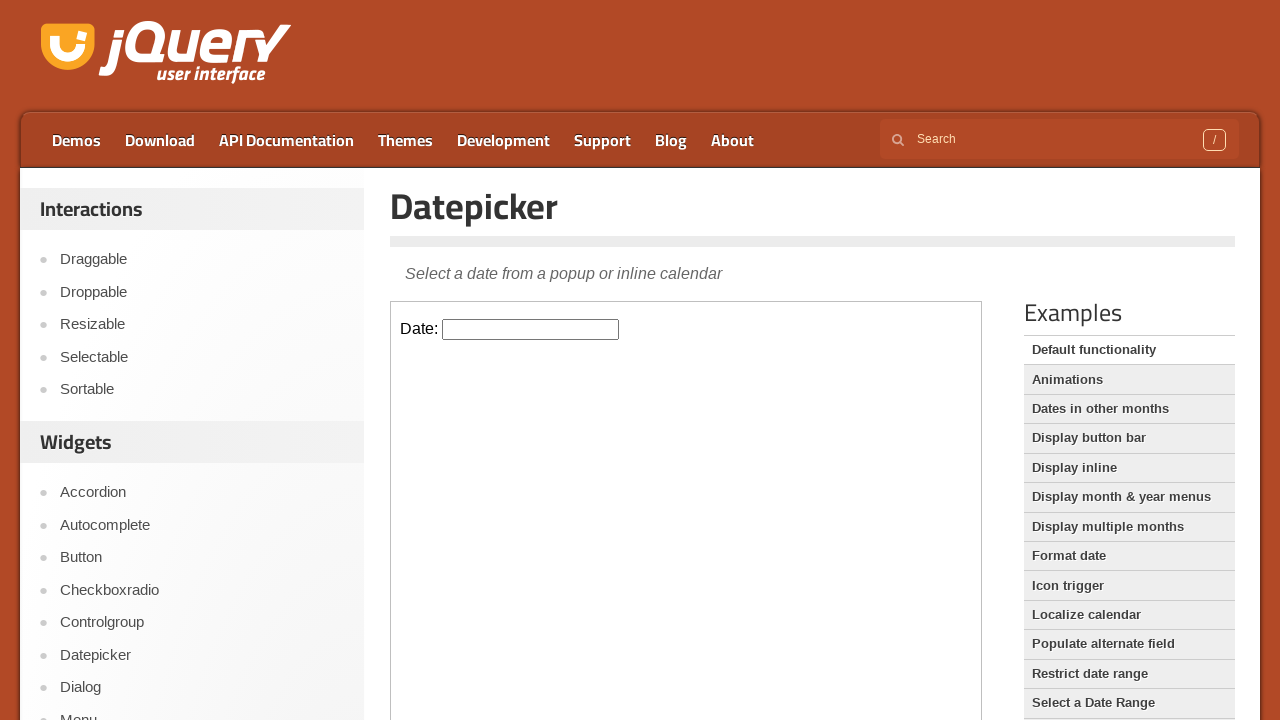